Orders 9 coffee items by clicking on cup elements (excluding promo cups) at indices 0 through 8.

Starting URL: https://coffee-cart.app/

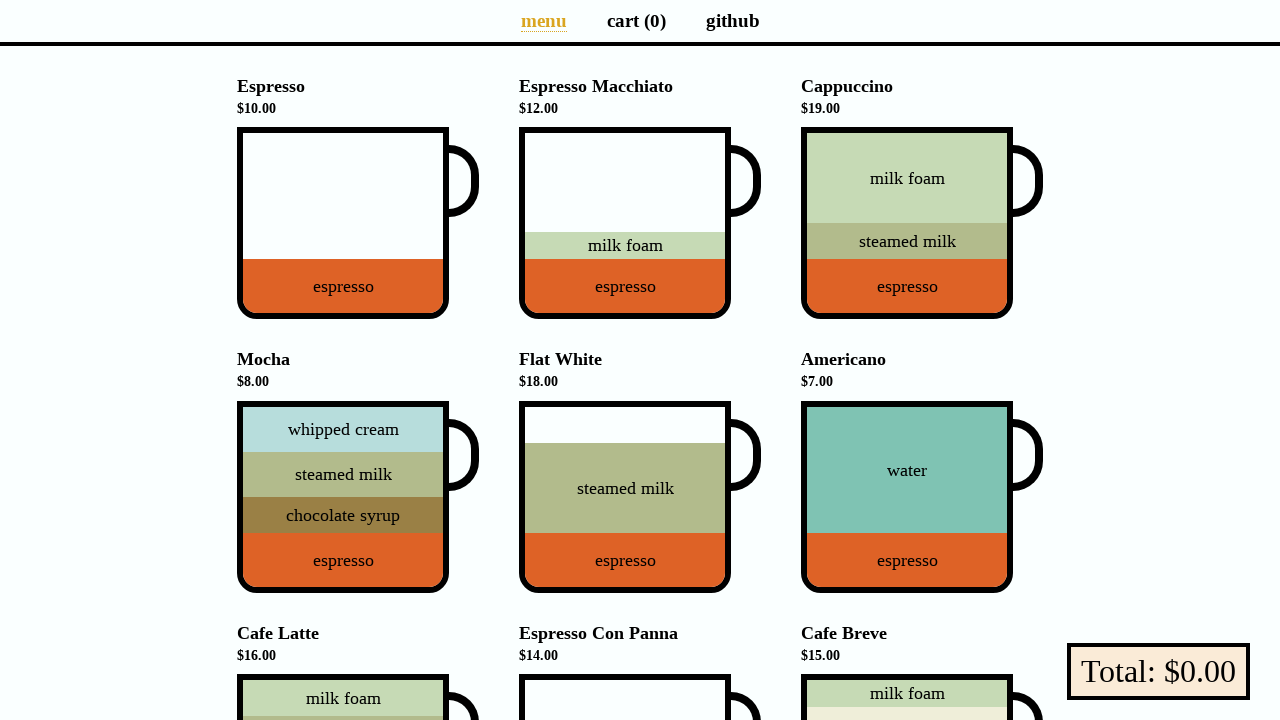

Clicked coffee cup at index 0 at (343, 223) on .cup-body:not(.promo) >> nth=0
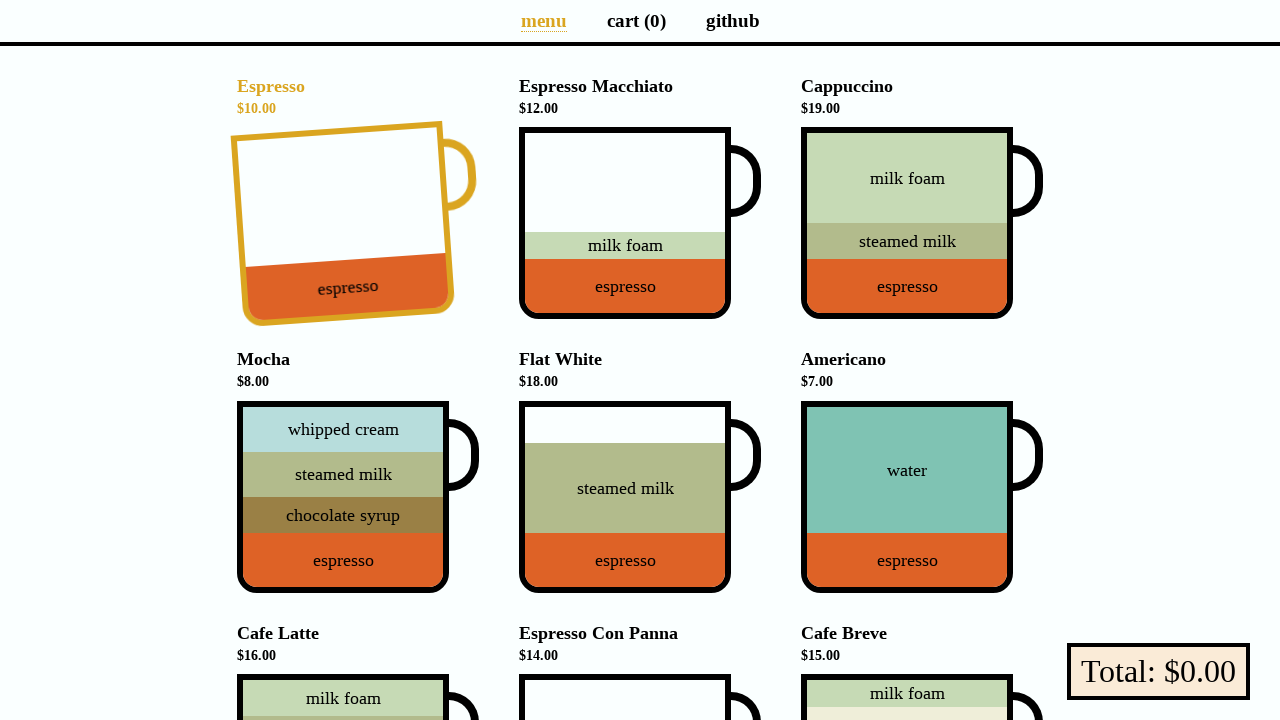

Clicked coffee cup at index 1 at (625, 223) on .cup-body:not(.promo) >> nth=1
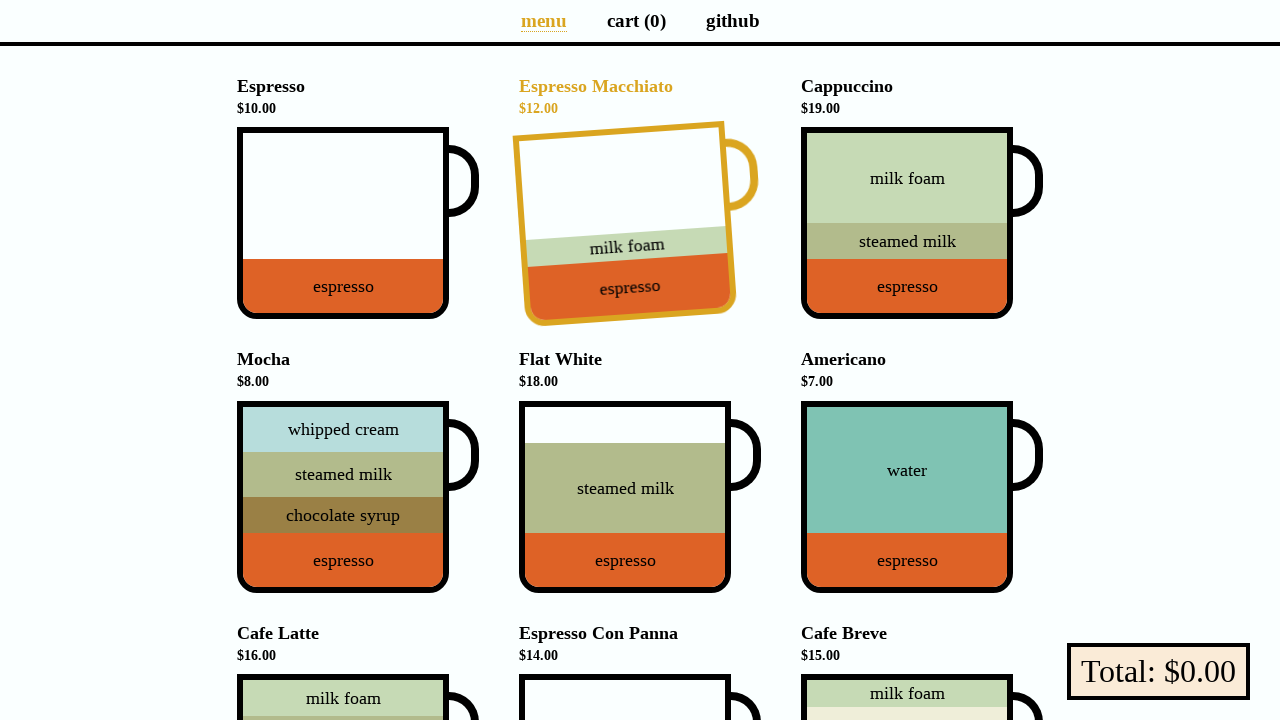

Clicked coffee cup at index 2 at (907, 223) on .cup-body:not(.promo) >> nth=2
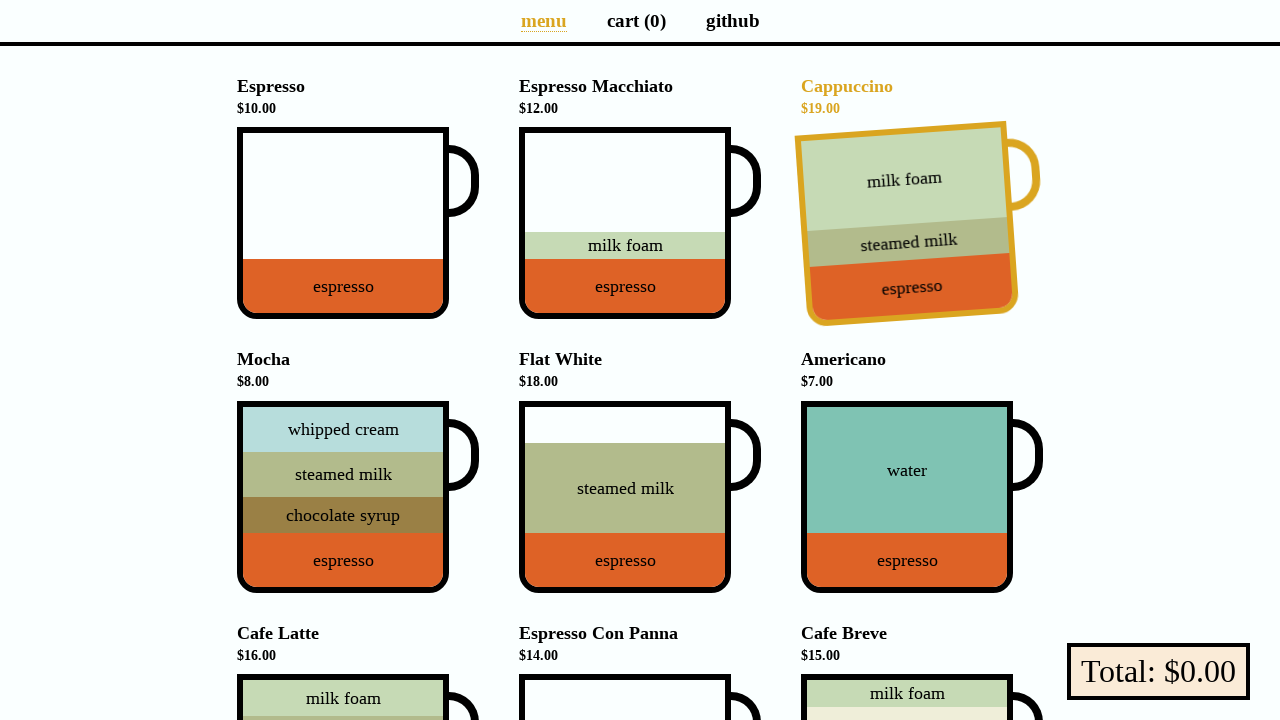

Clicked coffee cup at index 3 at (343, 497) on .cup-body:not(.promo) >> nth=3
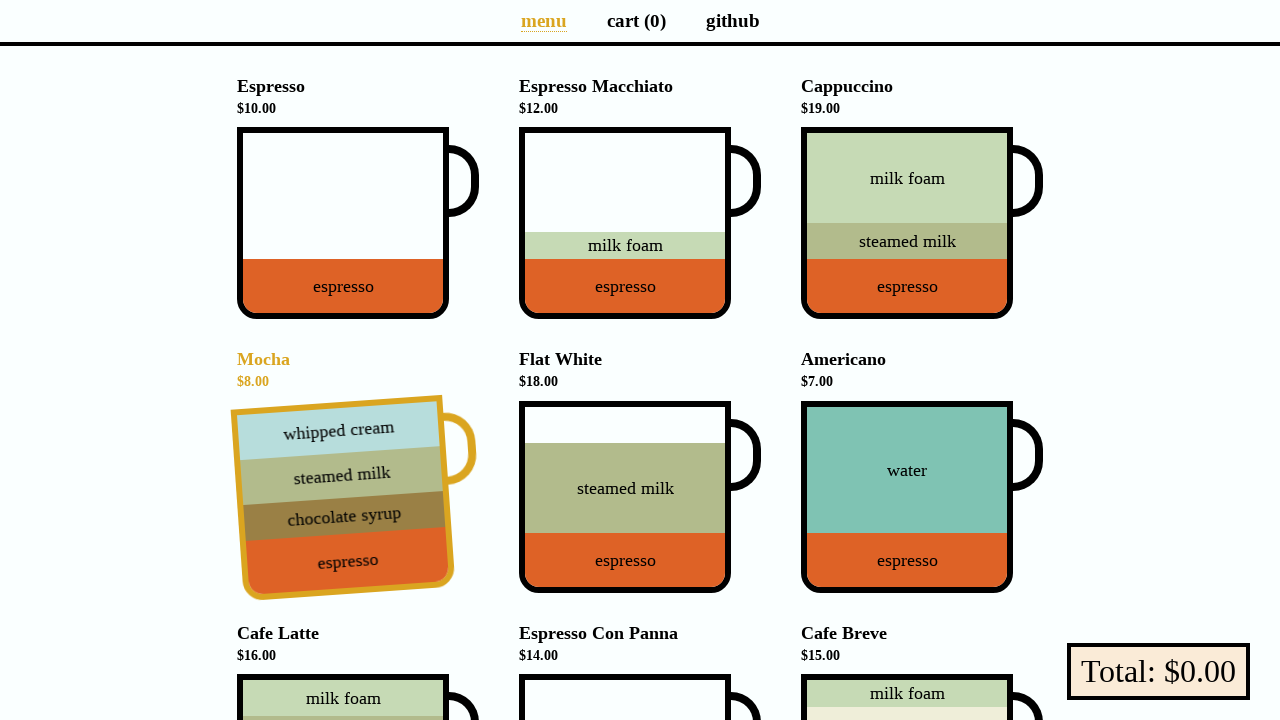

Clicked coffee cup at index 4 at (625, 497) on .cup-body:not(.promo) >> nth=4
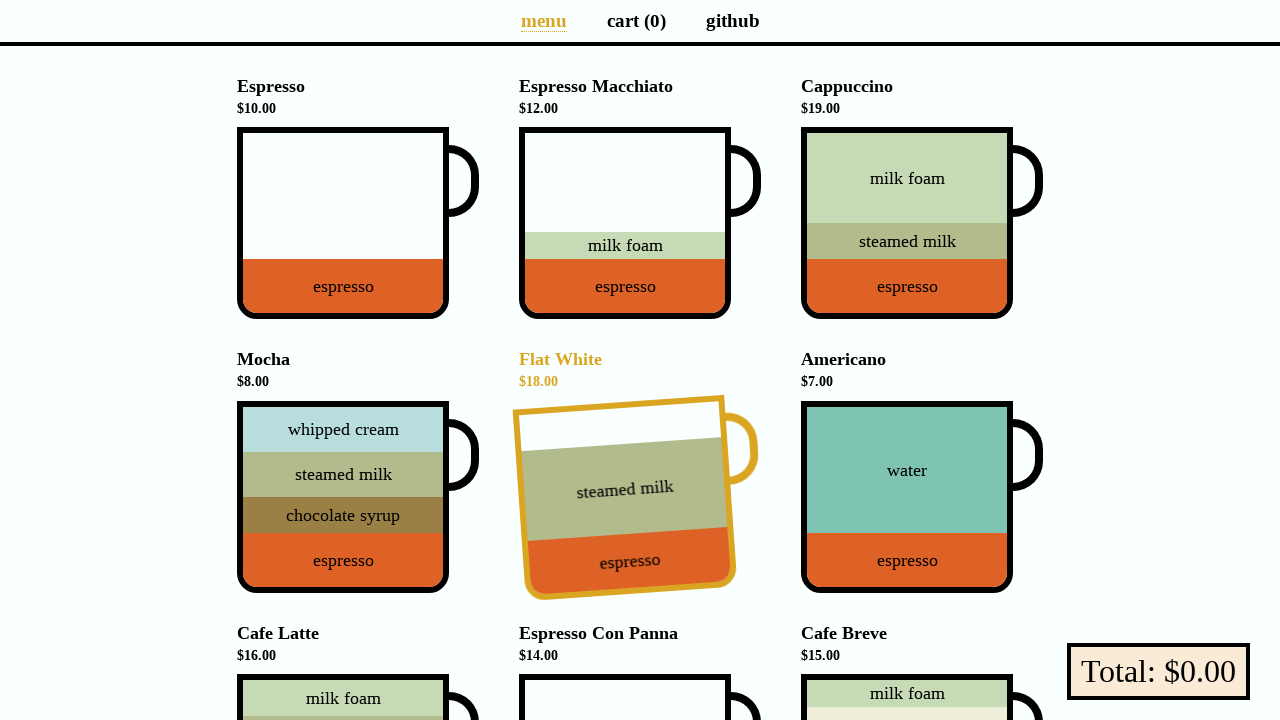

Clicked coffee cup at index 5 at (907, 497) on .cup-body:not(.promo) >> nth=5
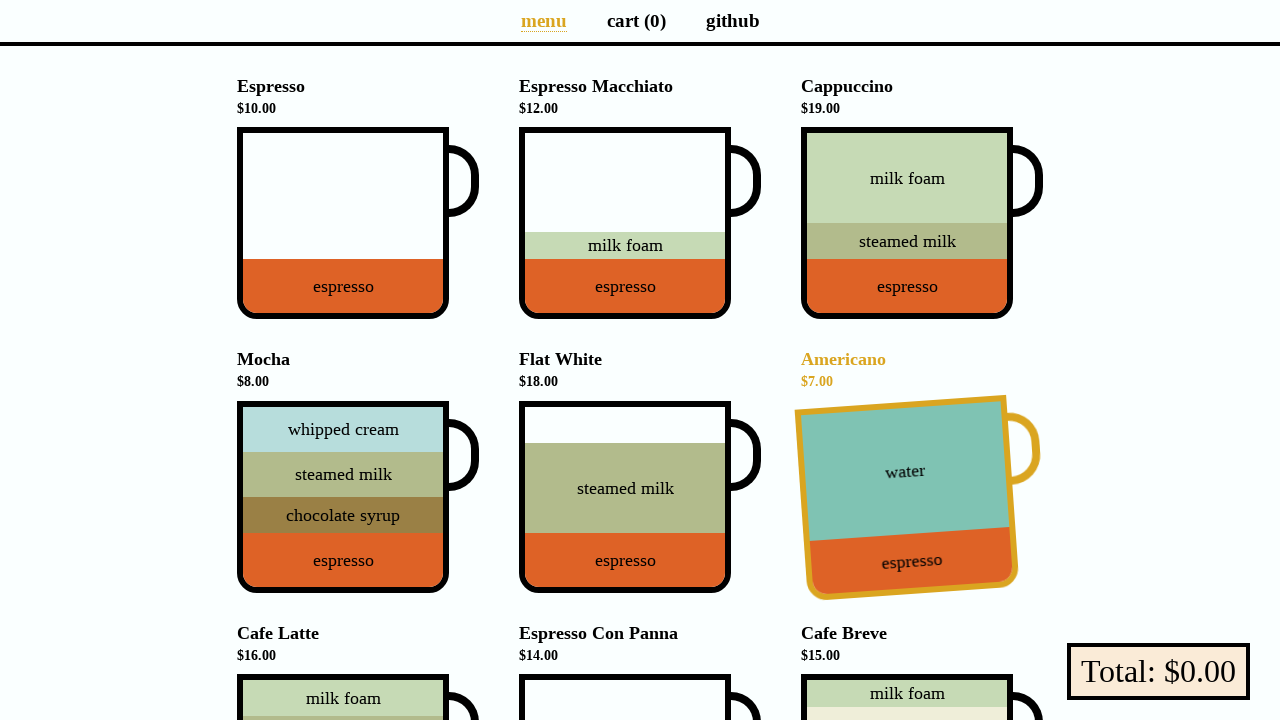

Clicked coffee cup at index 6 at (343, 627) on .cup-body:not(.promo) >> nth=6
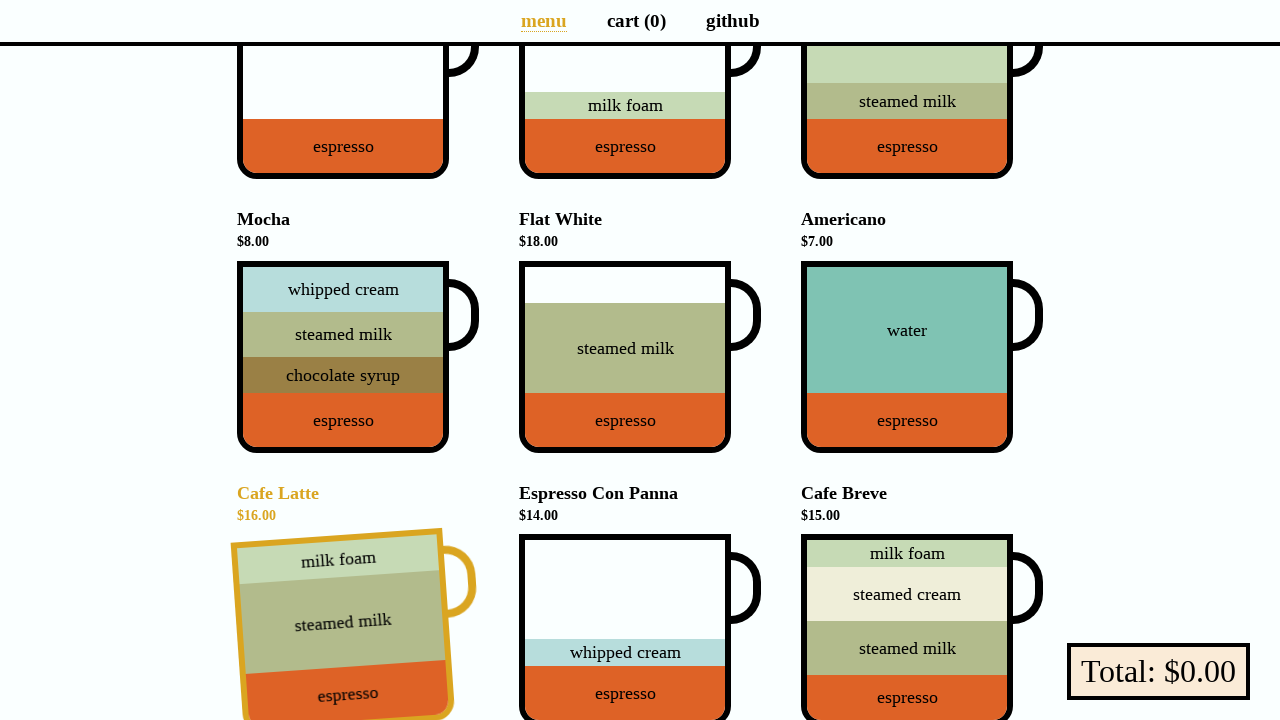

Clicked coffee cup at index 7 at (625, 627) on .cup-body:not(.promo) >> nth=7
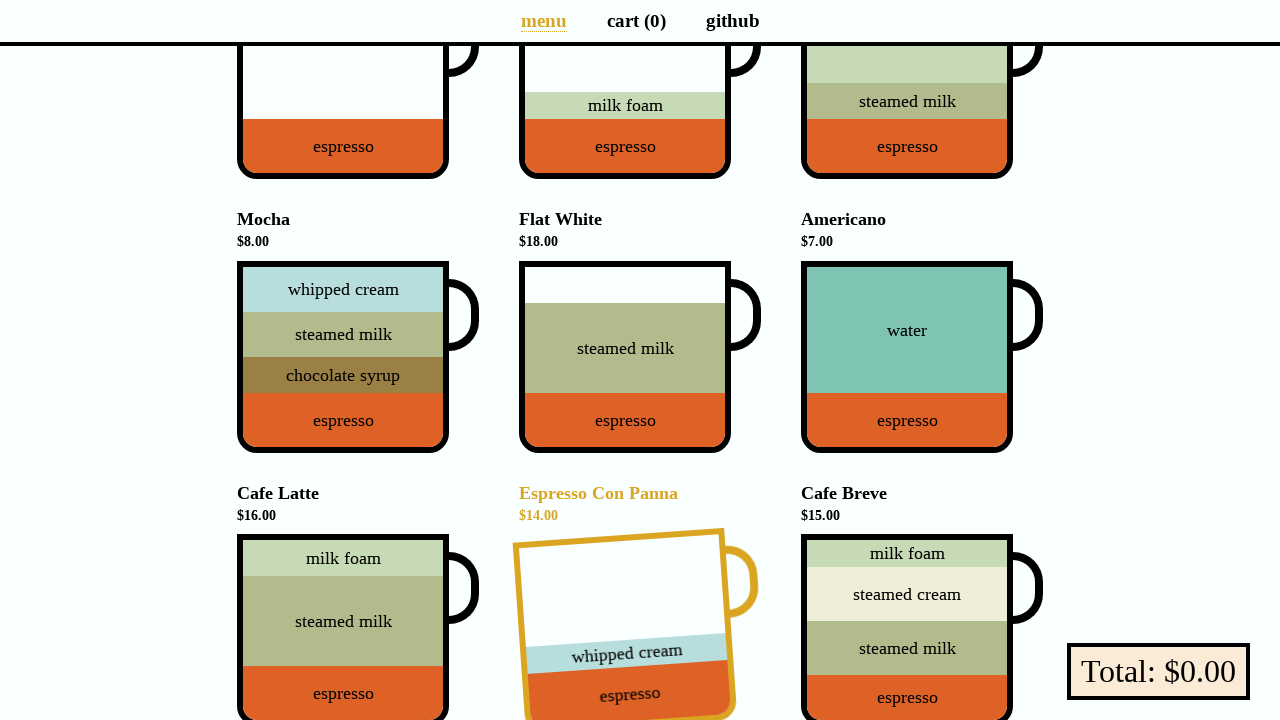

Clicked coffee cup at index 8 at (907, 627) on .cup-body:not(.promo) >> nth=8
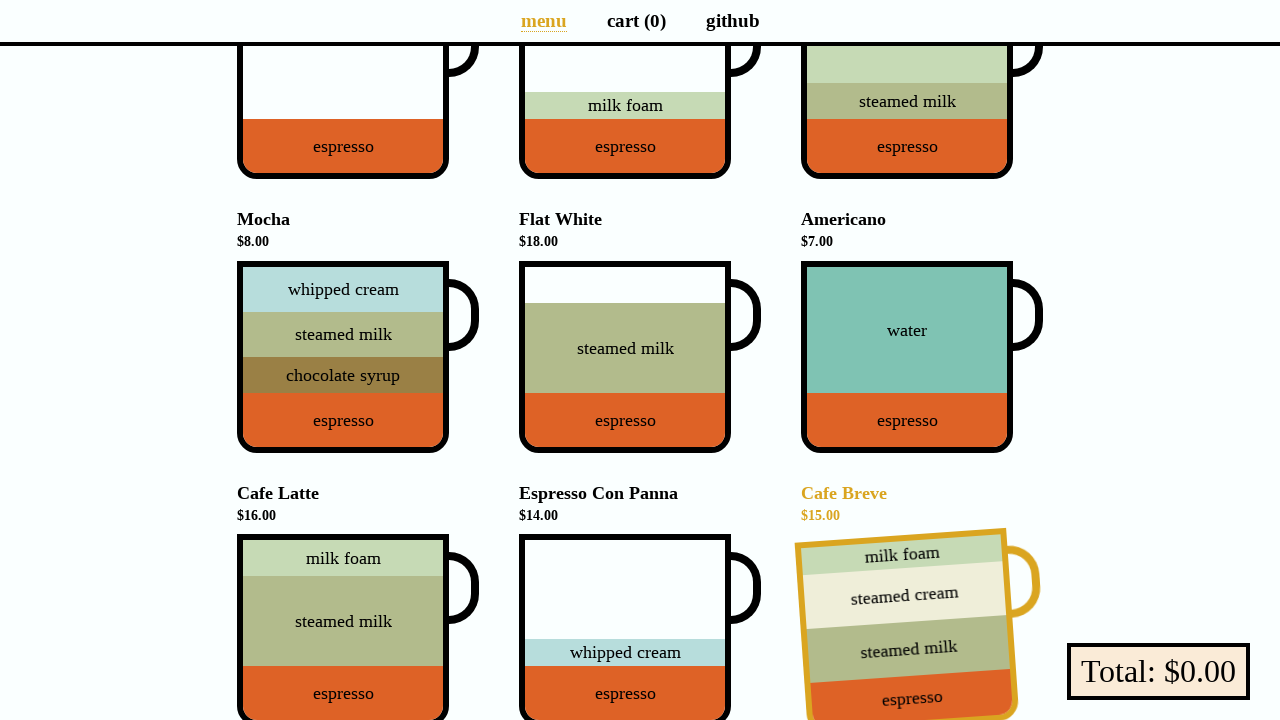

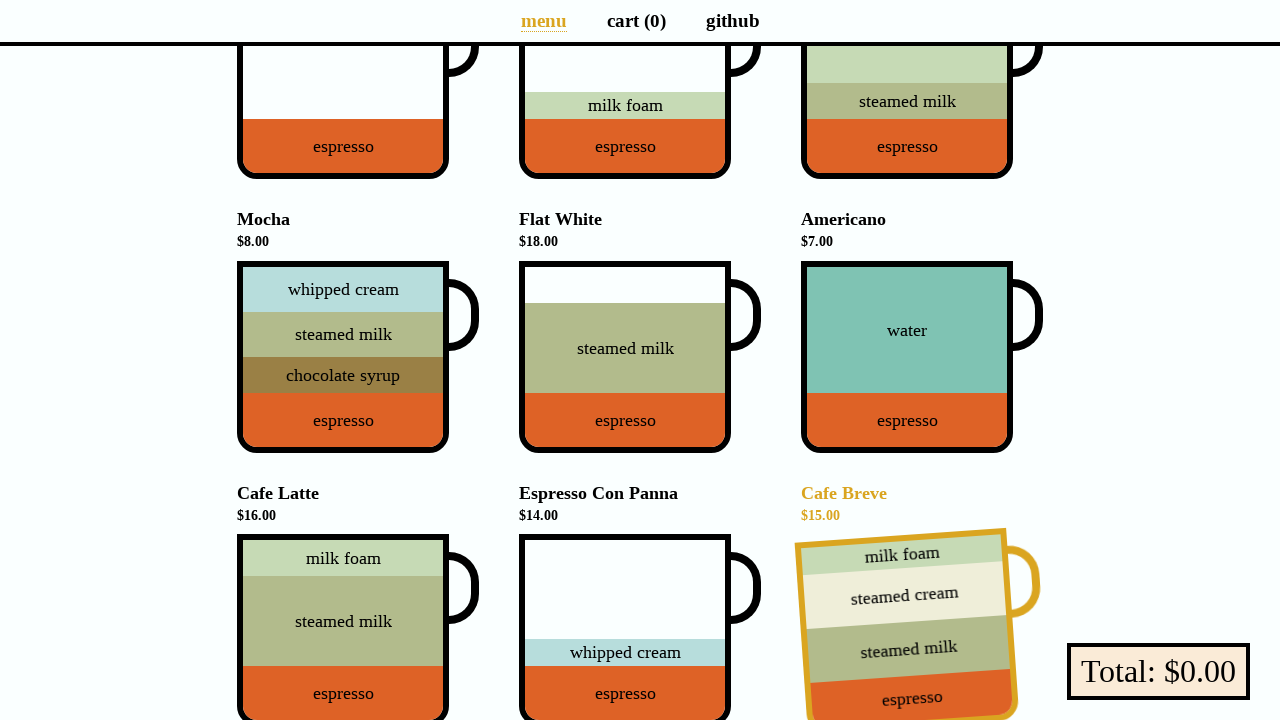